Tests double-click functionality by performing a double-click action on a button element and then navigating back in browser history

Starting URL: https://www.plus2net.com/jquery/msg-demo/event-dblclick.php

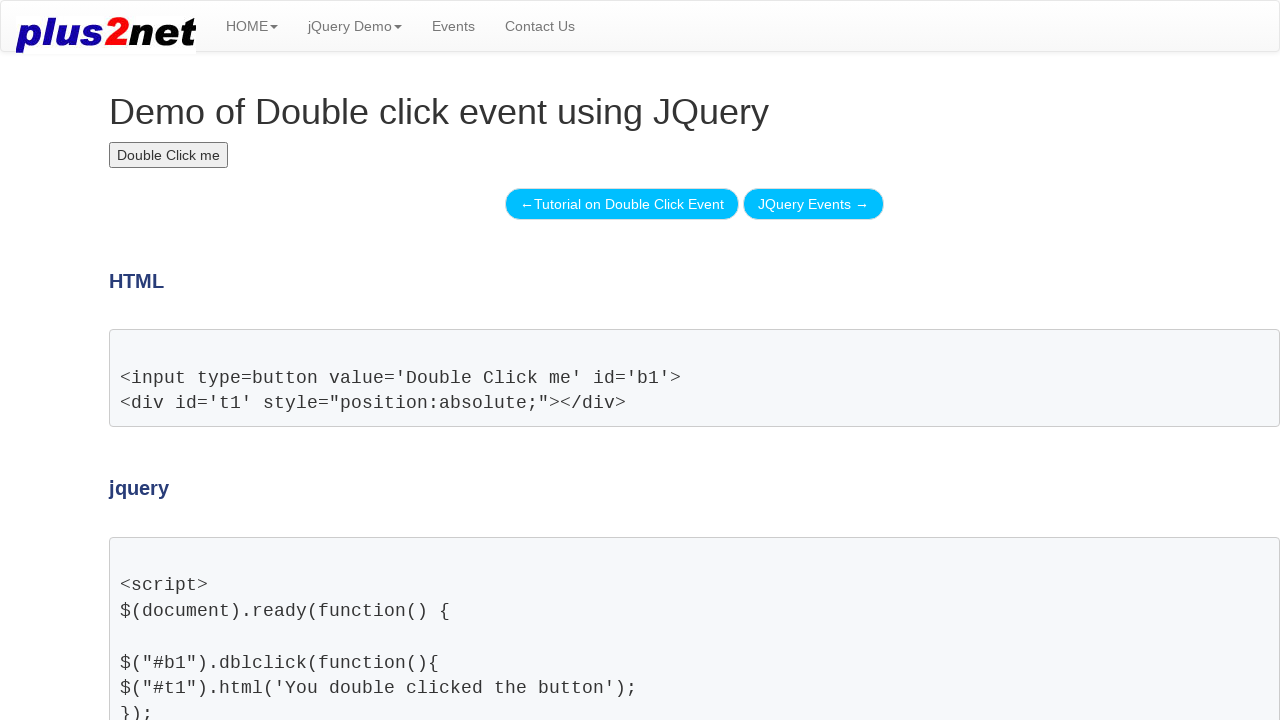

Waited for button element #b1 to be visible
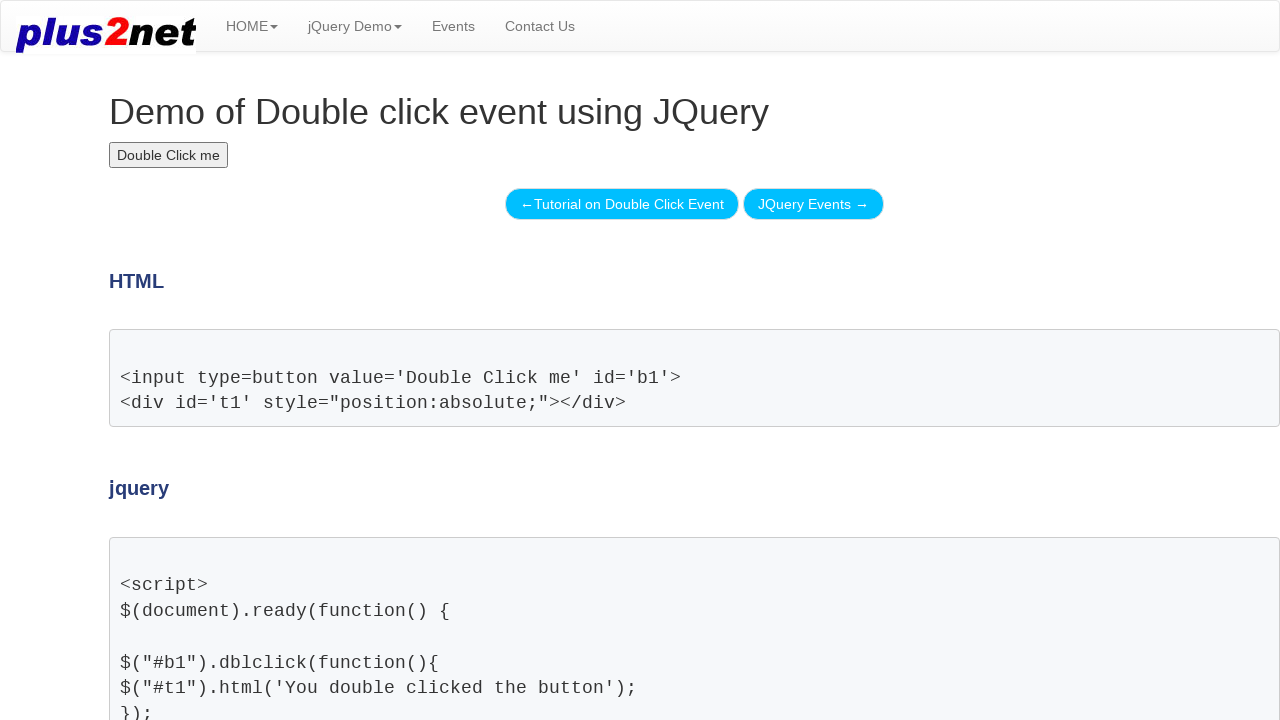

Performed double-click on button element #b1 at (169, 155) on #b1
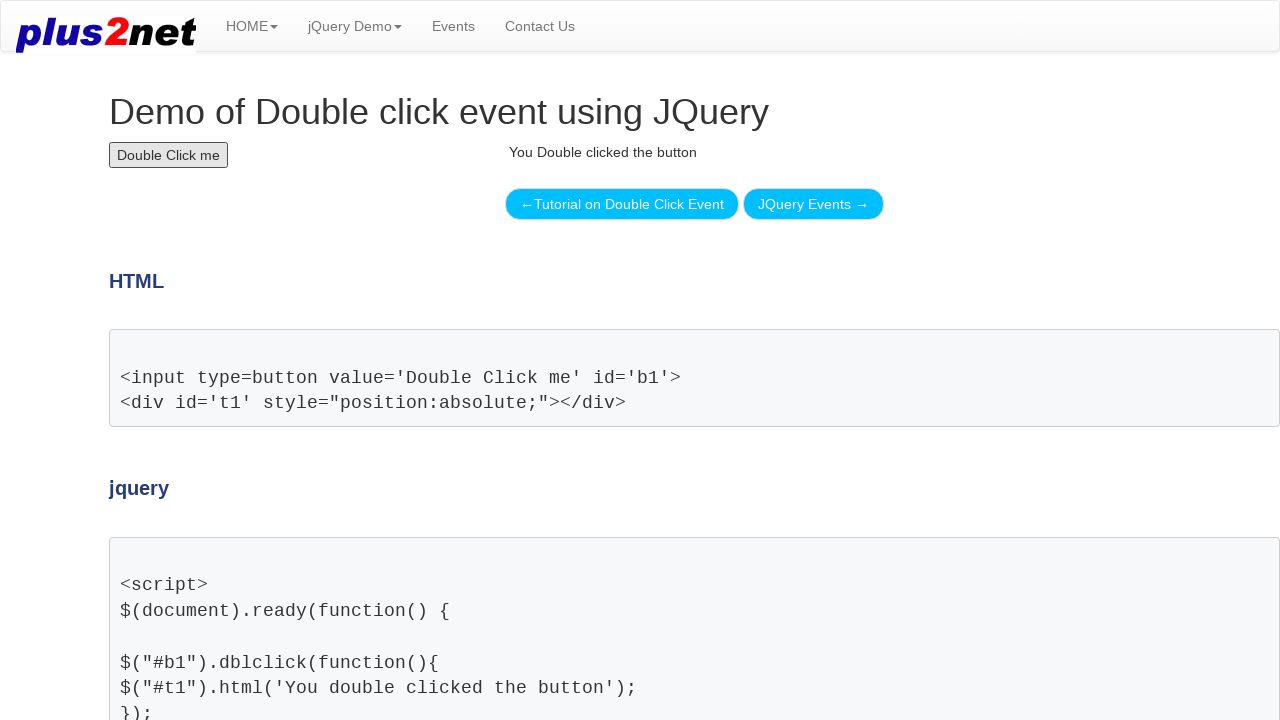

Navigated back in browser history
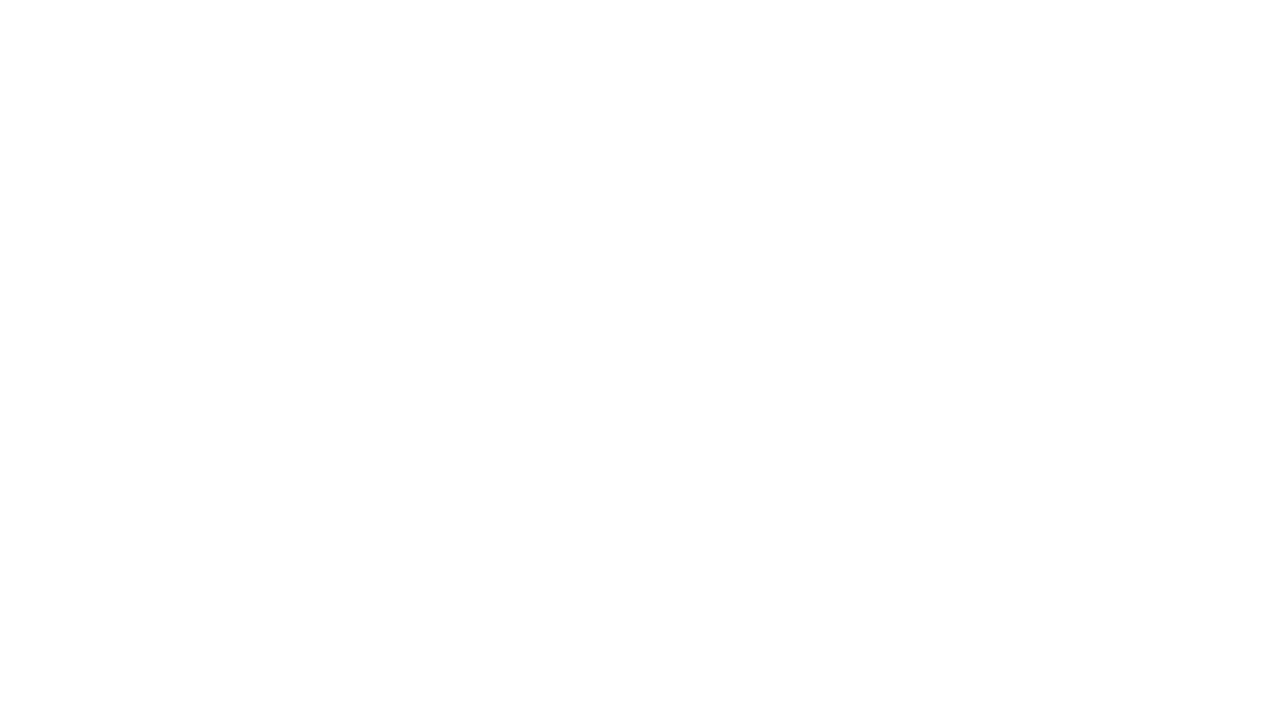

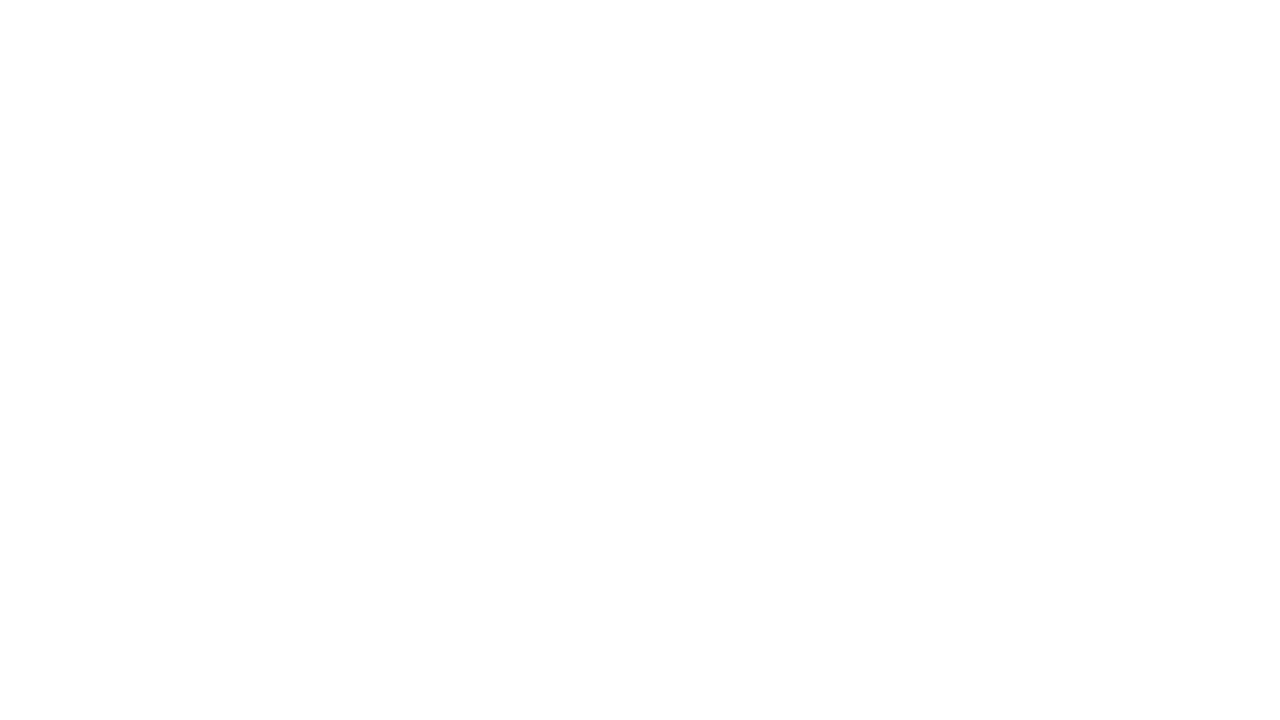